Tests iframe functionality on DemoQA by navigating to the Frames section, switching to two different iframes, and verifying the text content within each frame.

Starting URL: https://demoqa.com/

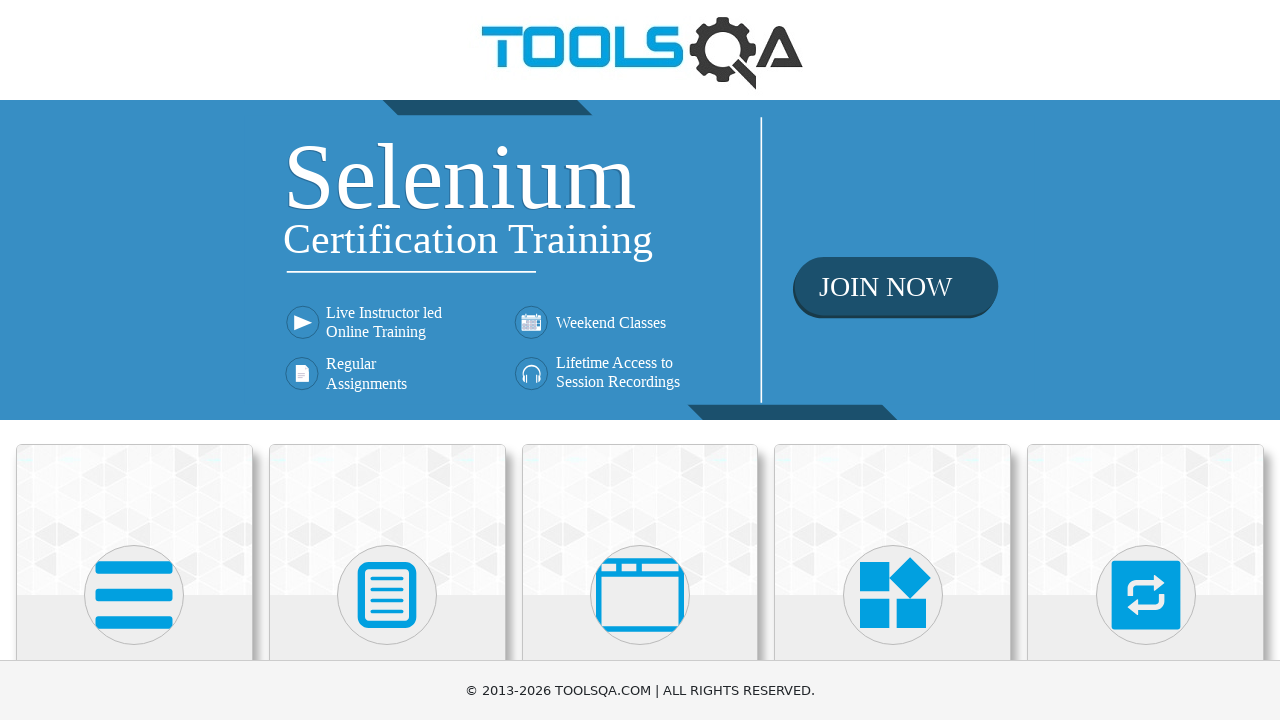

Located 'Alerts, Frame & Windows' menu element
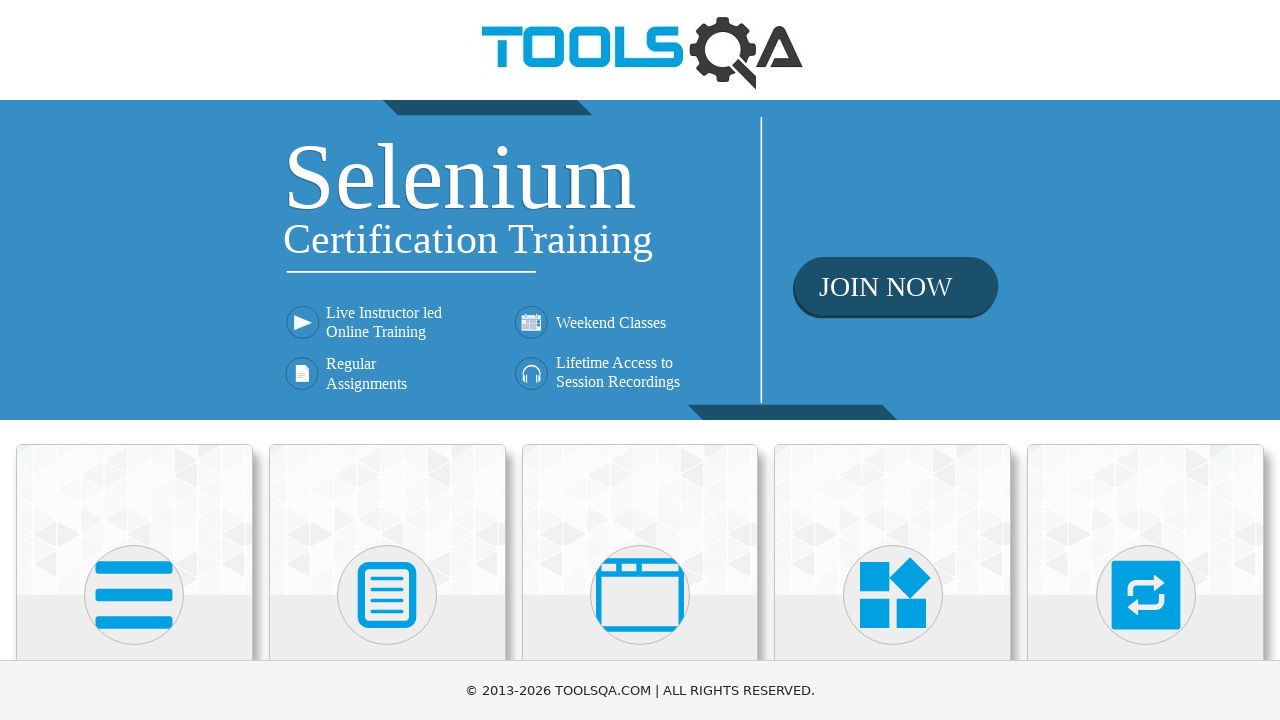

Scrolled 'Alerts, Frame & Windows' menu into view
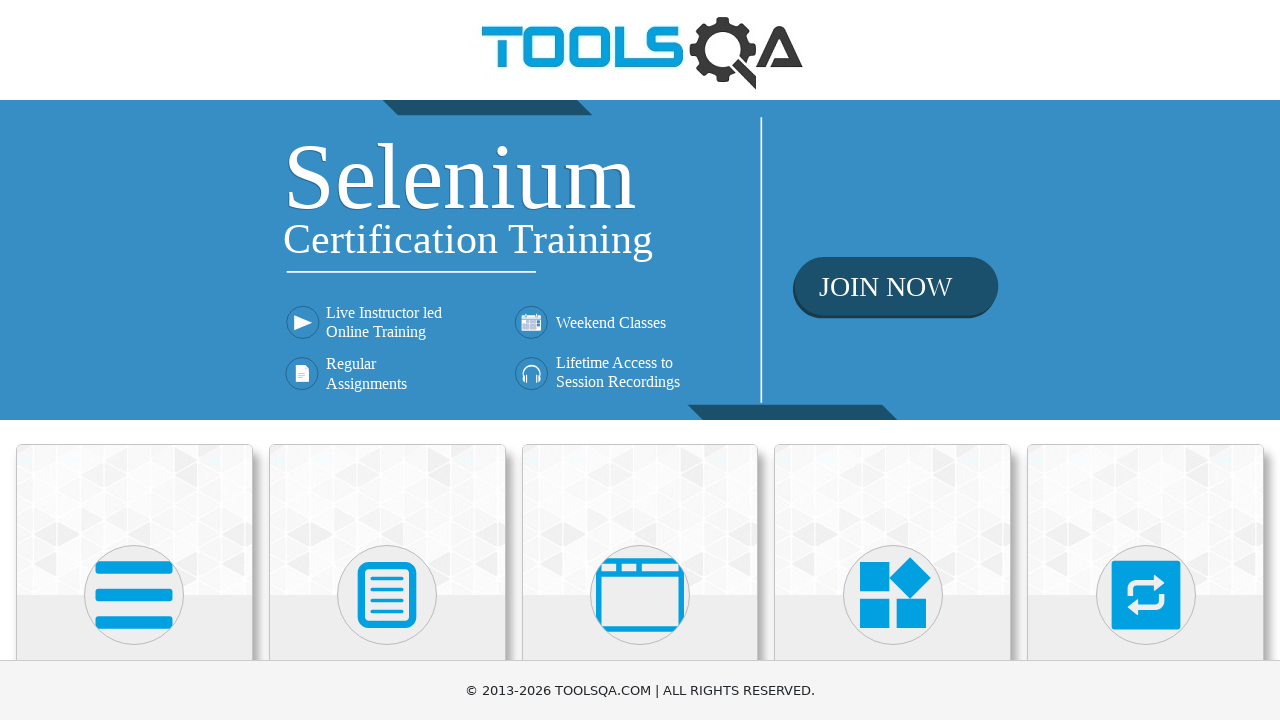

Clicked on 'Alerts, Frame & Windows' menu at (640, 360) on xpath=//h5[text()='Alerts, Frame & Windows']
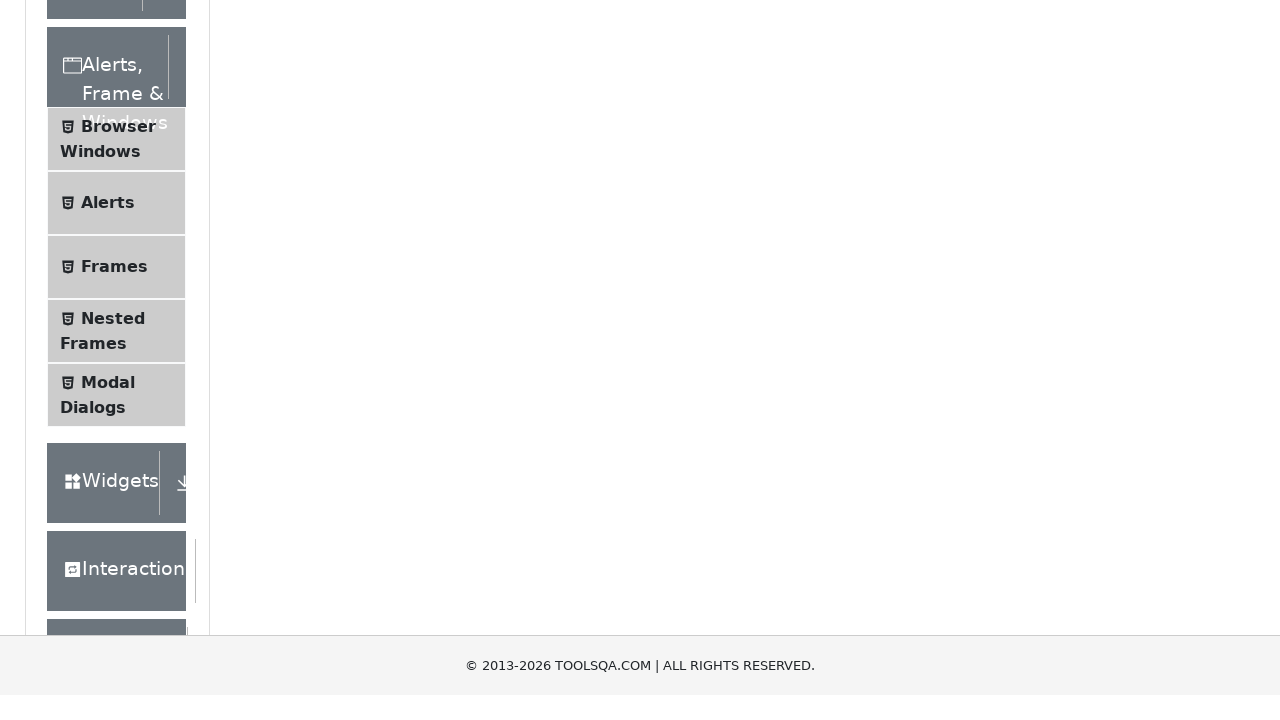

Clicked on 'Frames' submenu at (114, 565) on xpath=//span[text()='Frames']
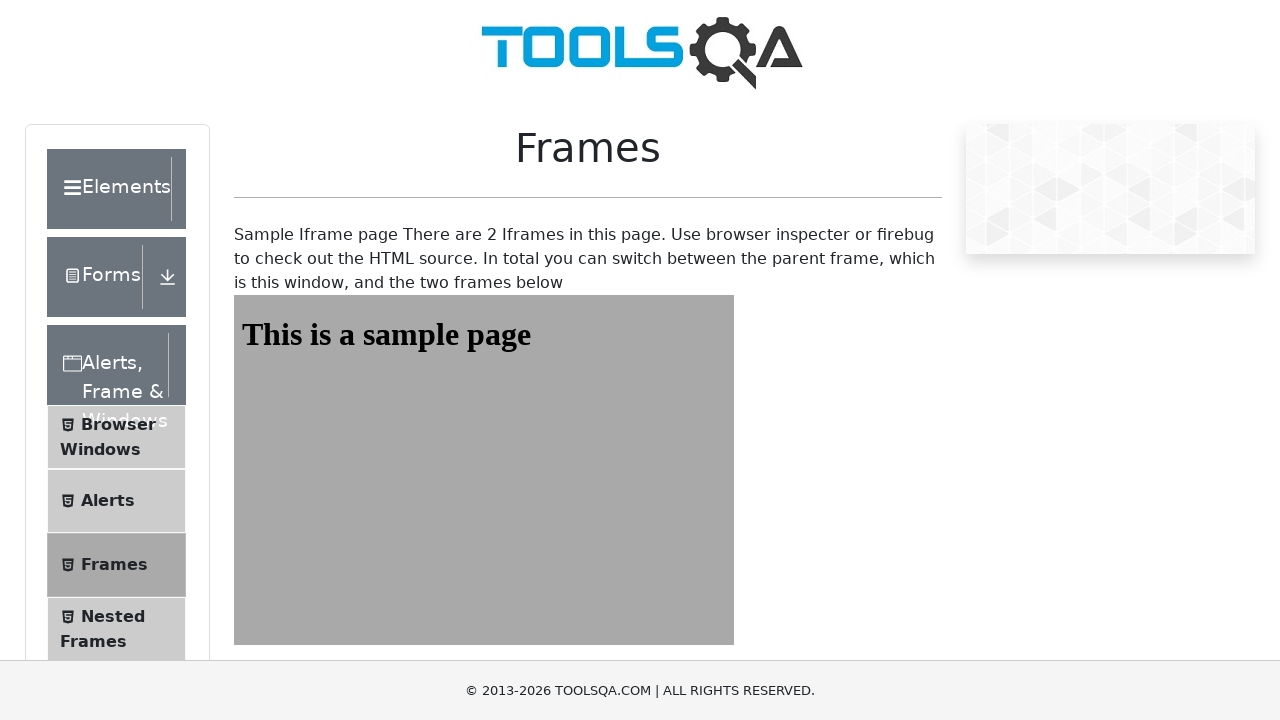

Located frame one (#frame1)
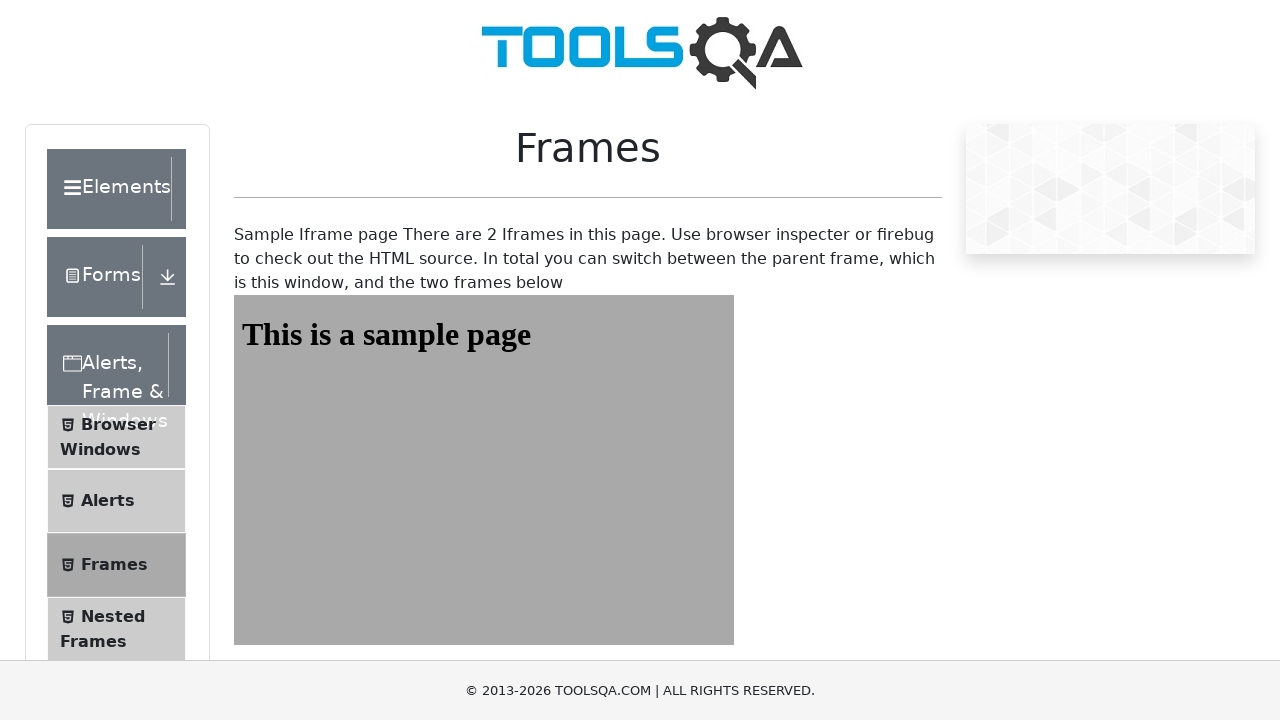

Located sample heading element in frame one
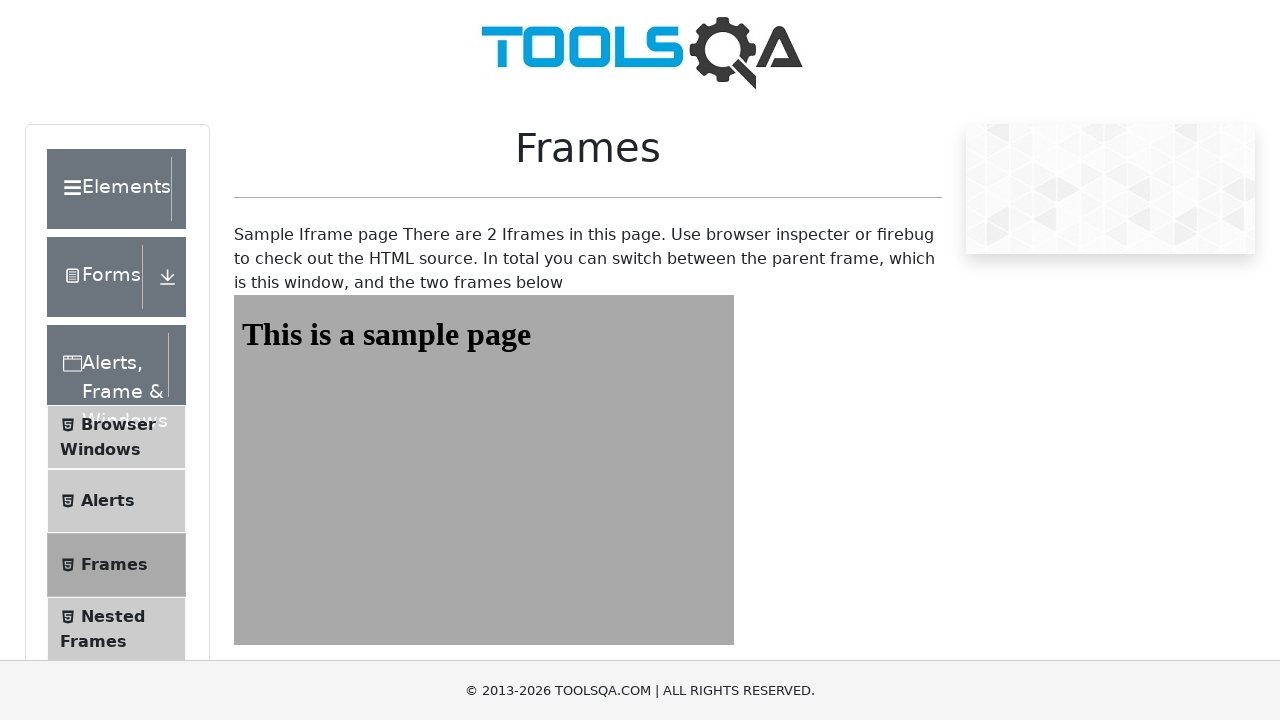

Waited for sample heading in frame one to be ready
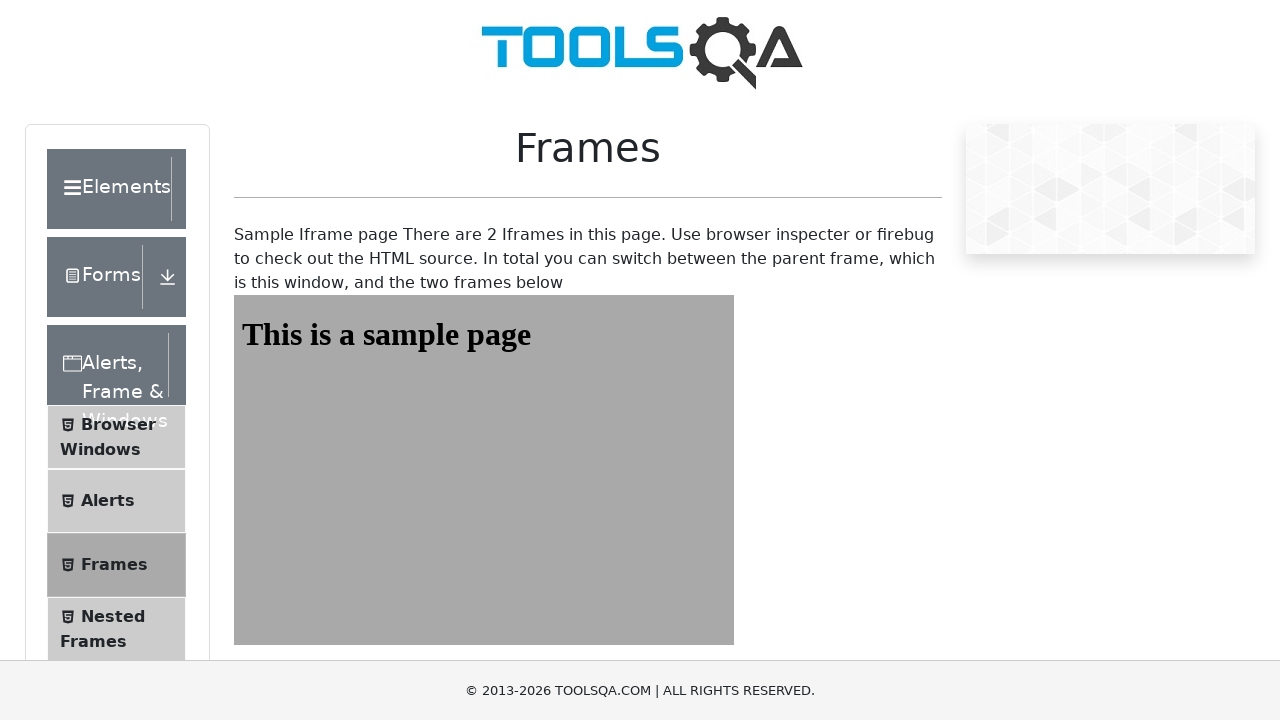

Verified frame one heading text is 'This is a sample page'
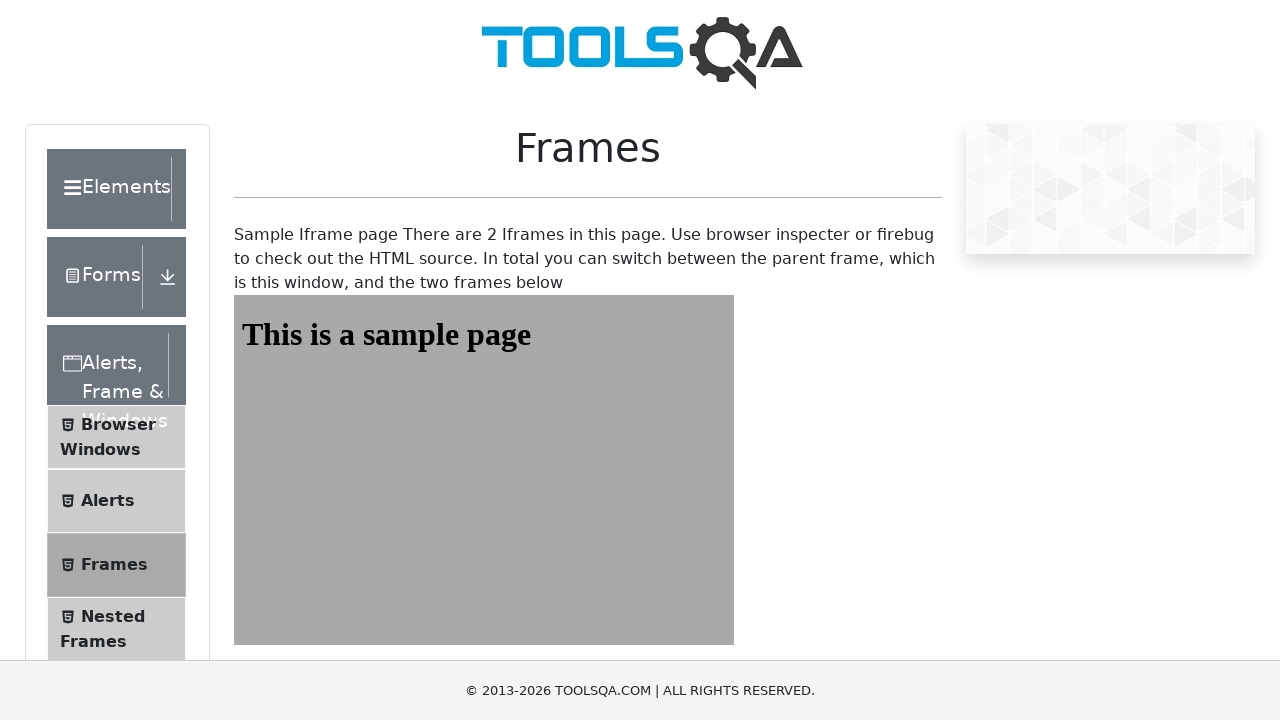

Located frame two (#frame2)
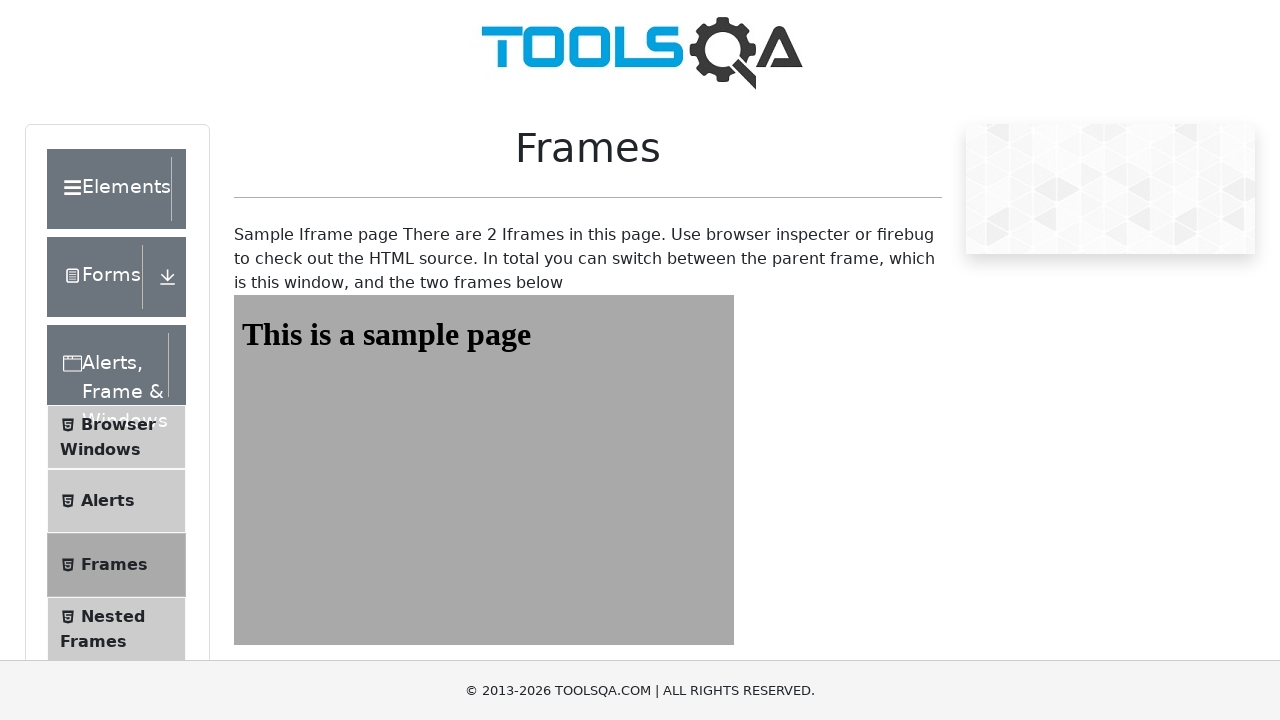

Located sample heading element in frame two
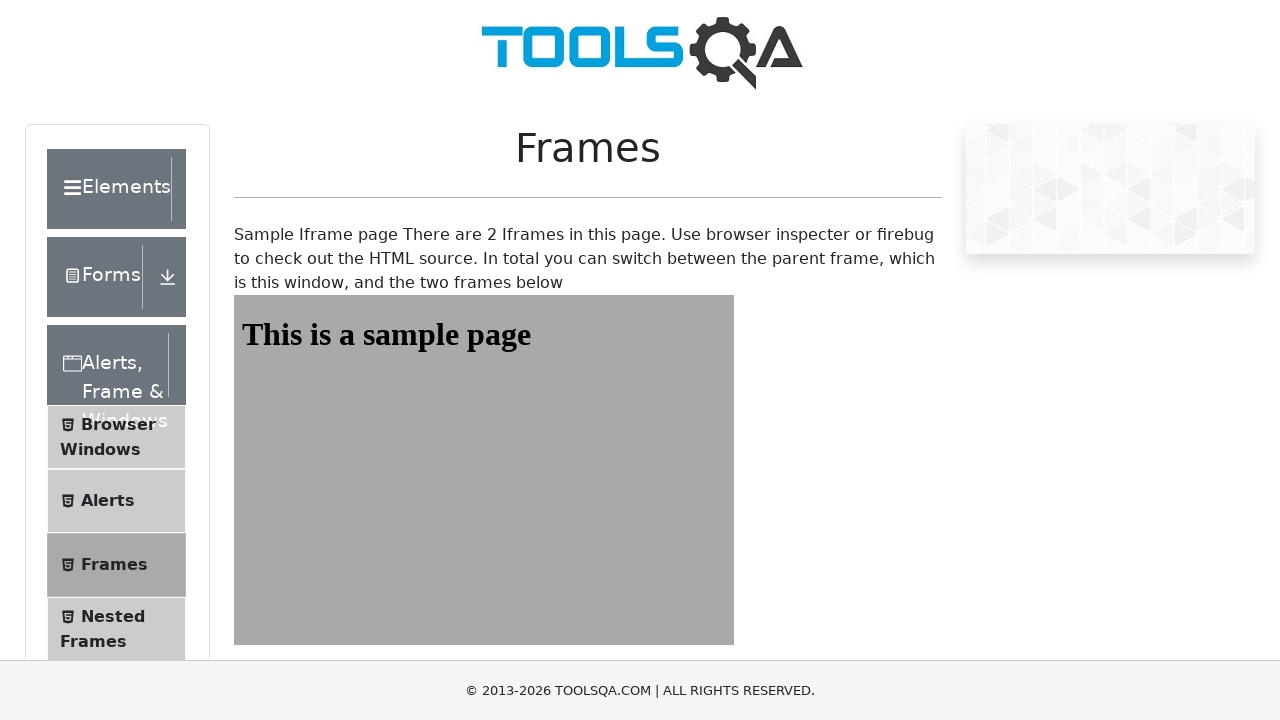

Waited for sample heading in frame two to be ready
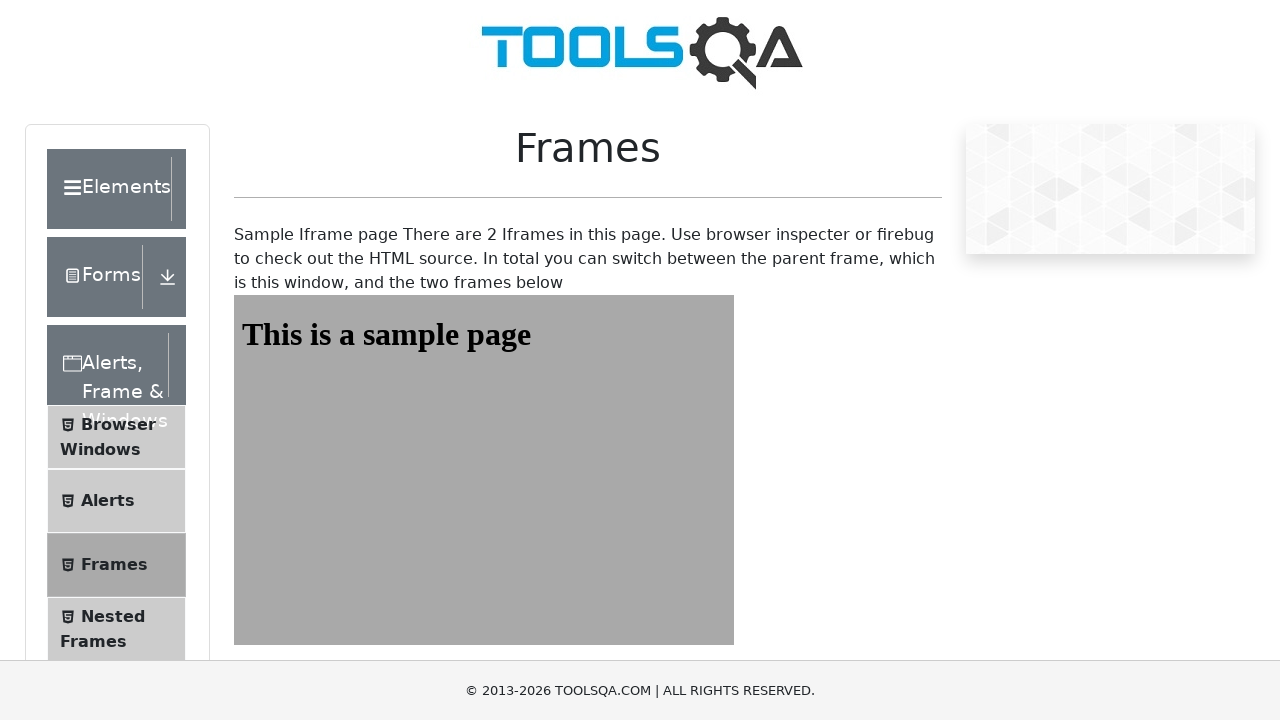

Verified frame two heading text is 'This is a sample page'
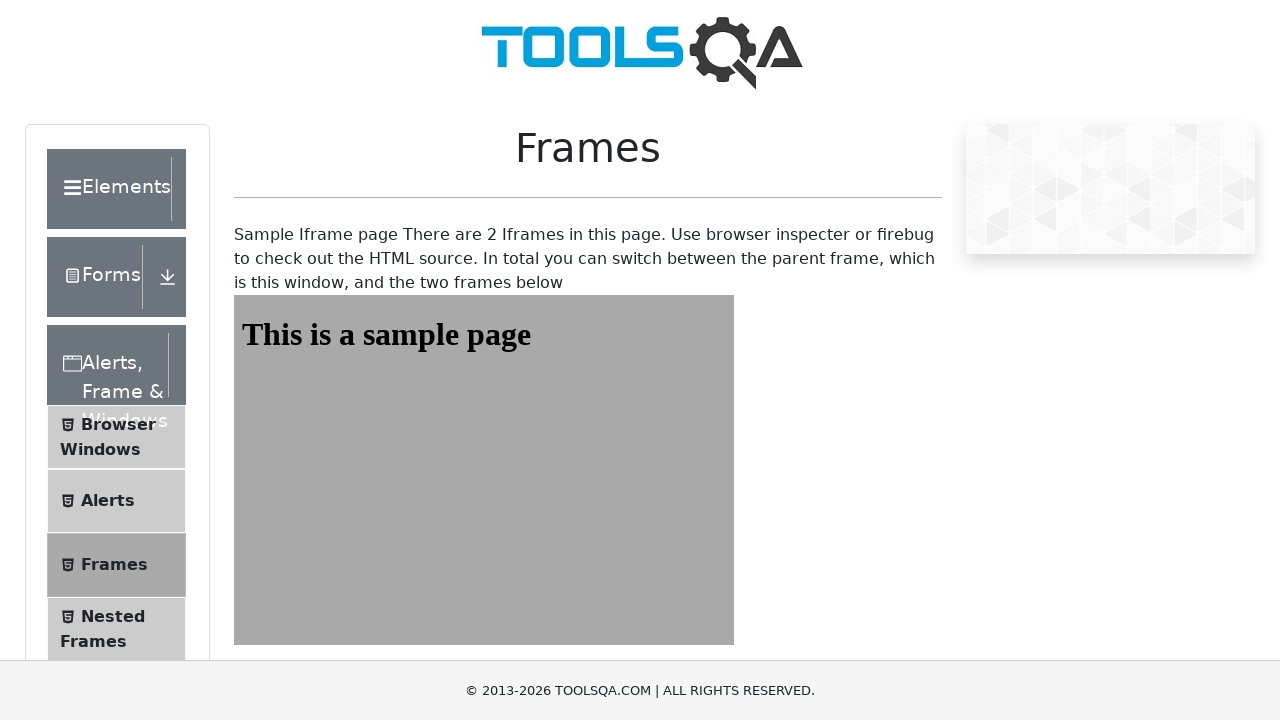

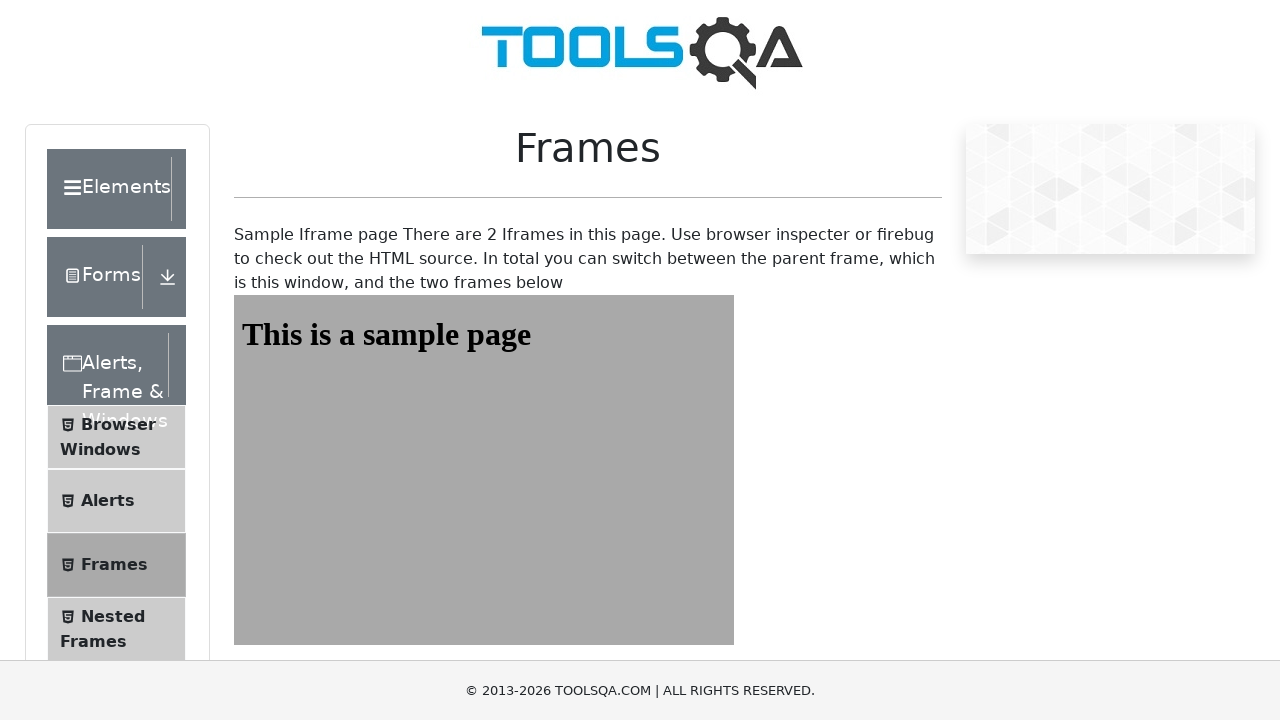